Tests drag and drop functionality on jQueryUI demo page by dragging an element and dropping it onto a target area within an iframe

Starting URL: https://jqueryui.com/droppable/

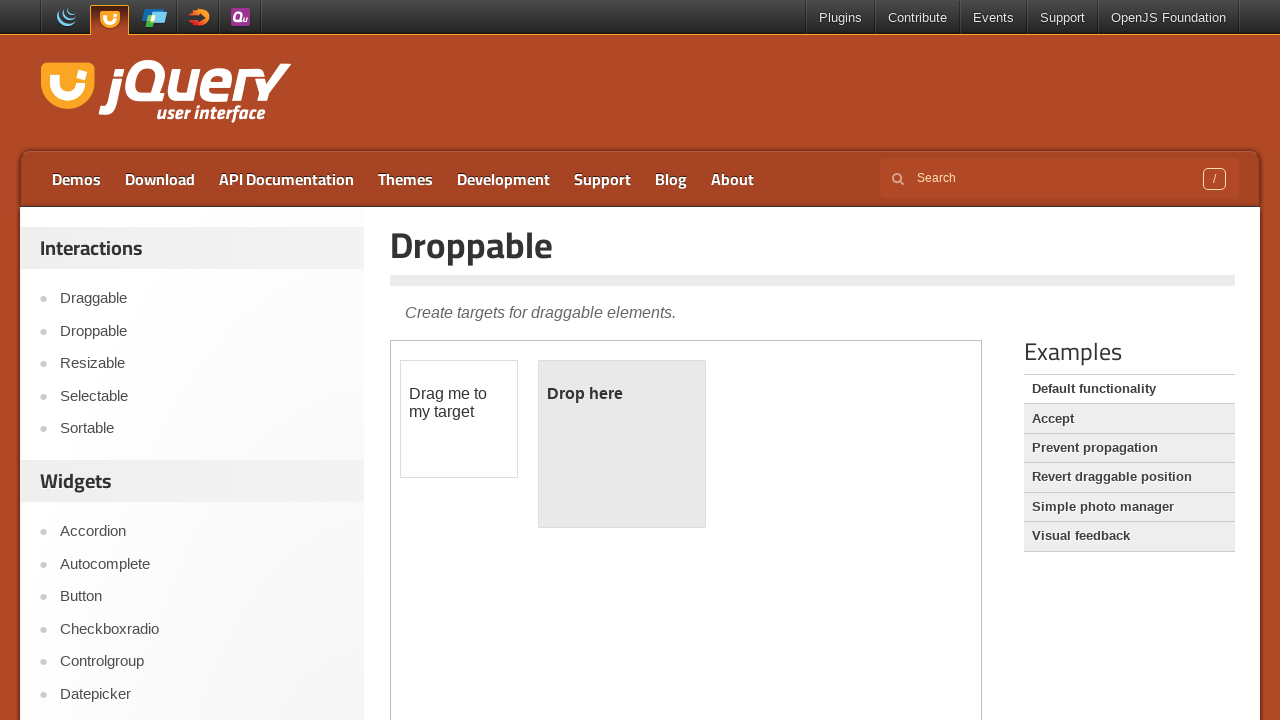

Located the demo iframe
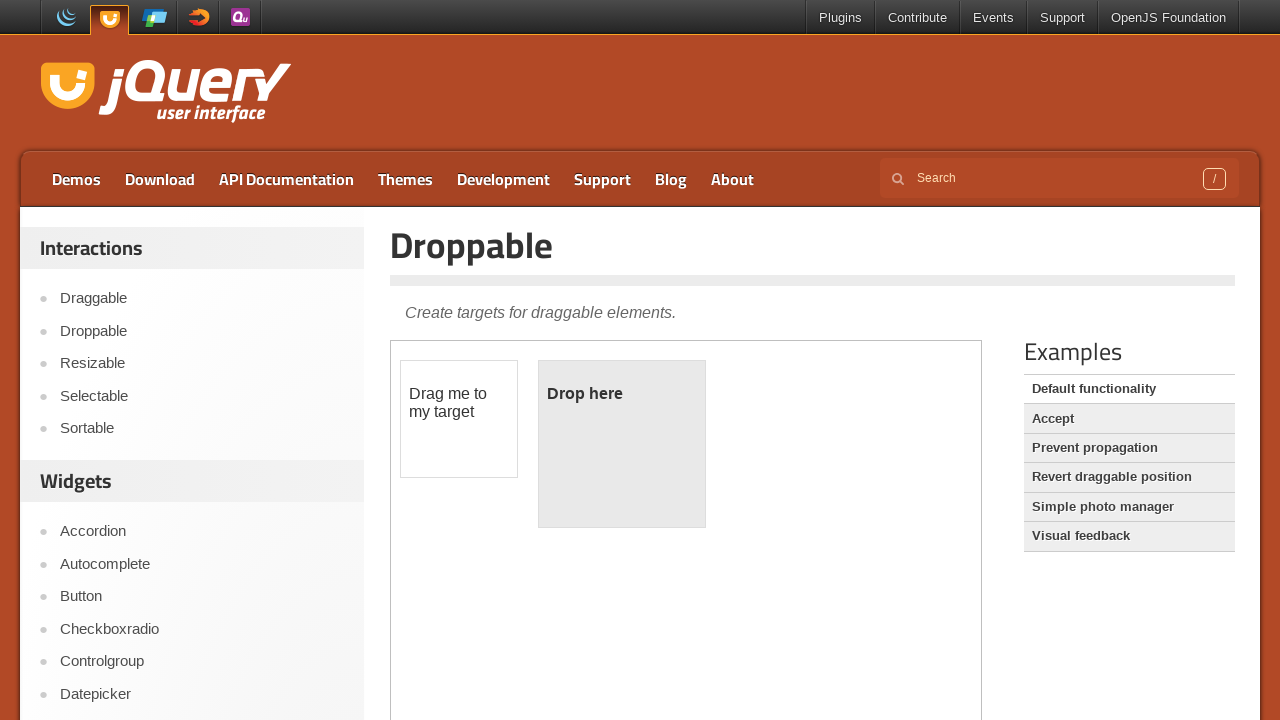

Located the draggable element
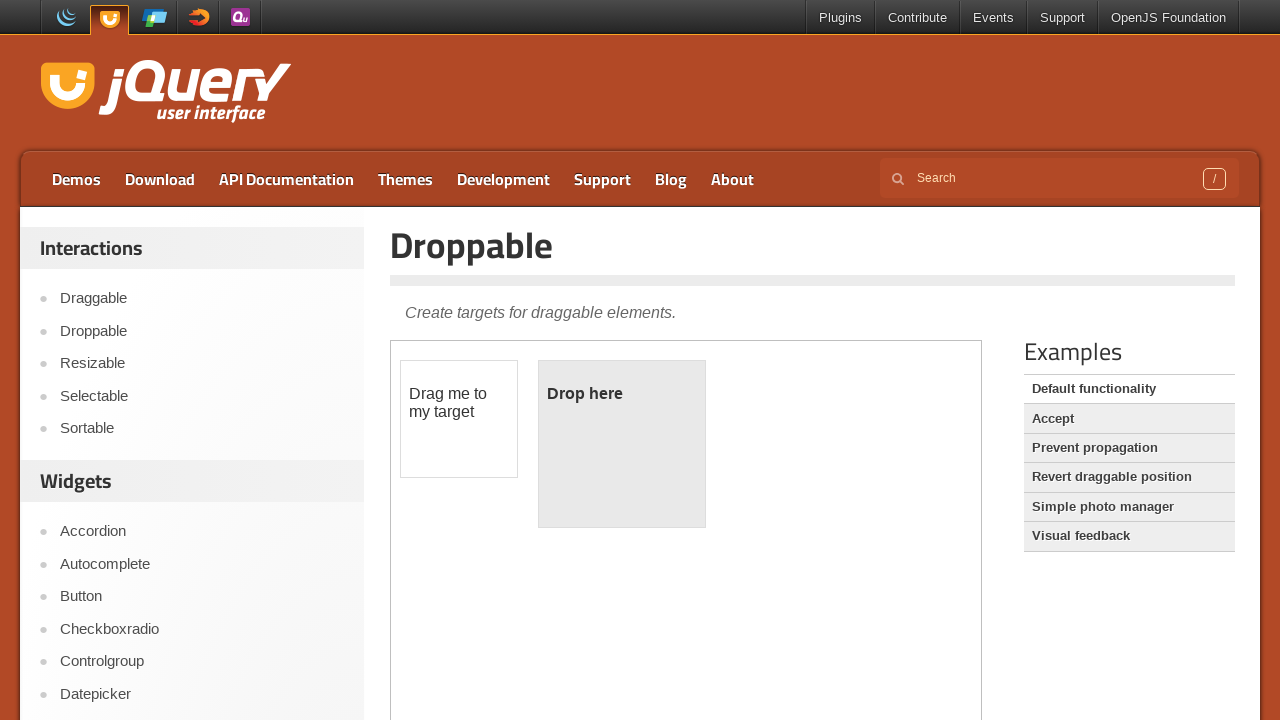

Located the droppable target element
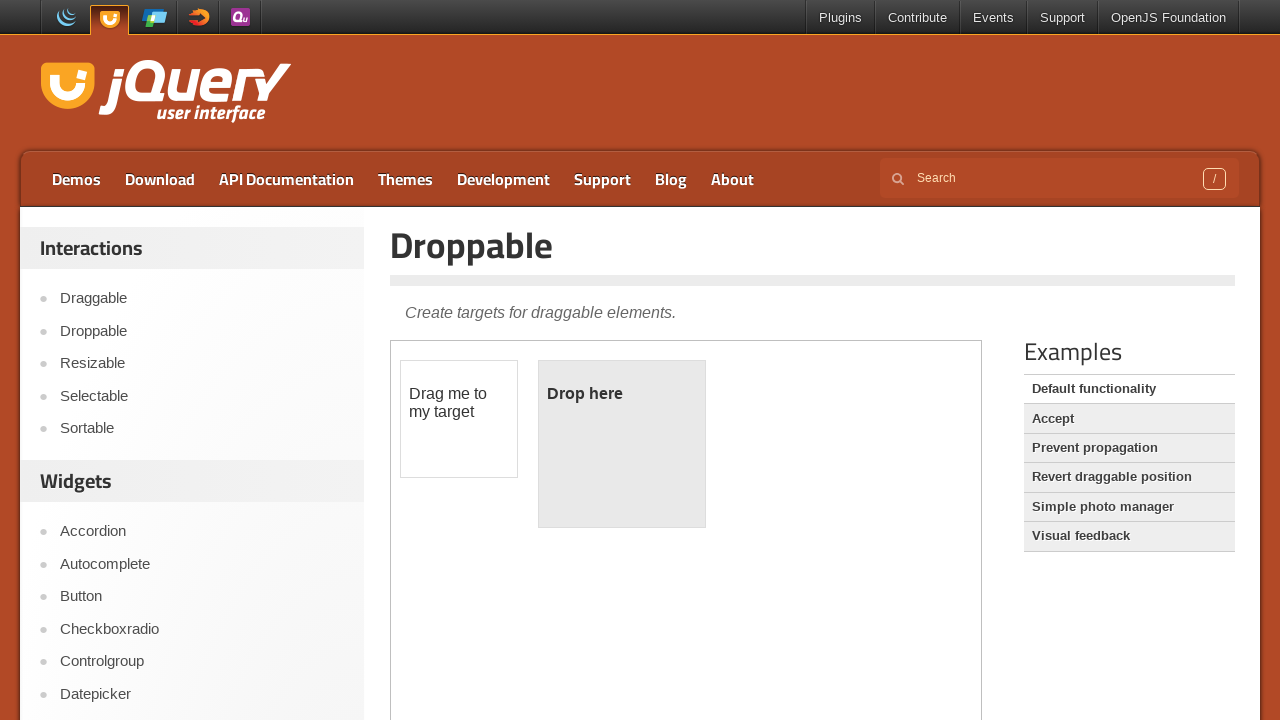

Dragged the draggable element onto the droppable target at (622, 444)
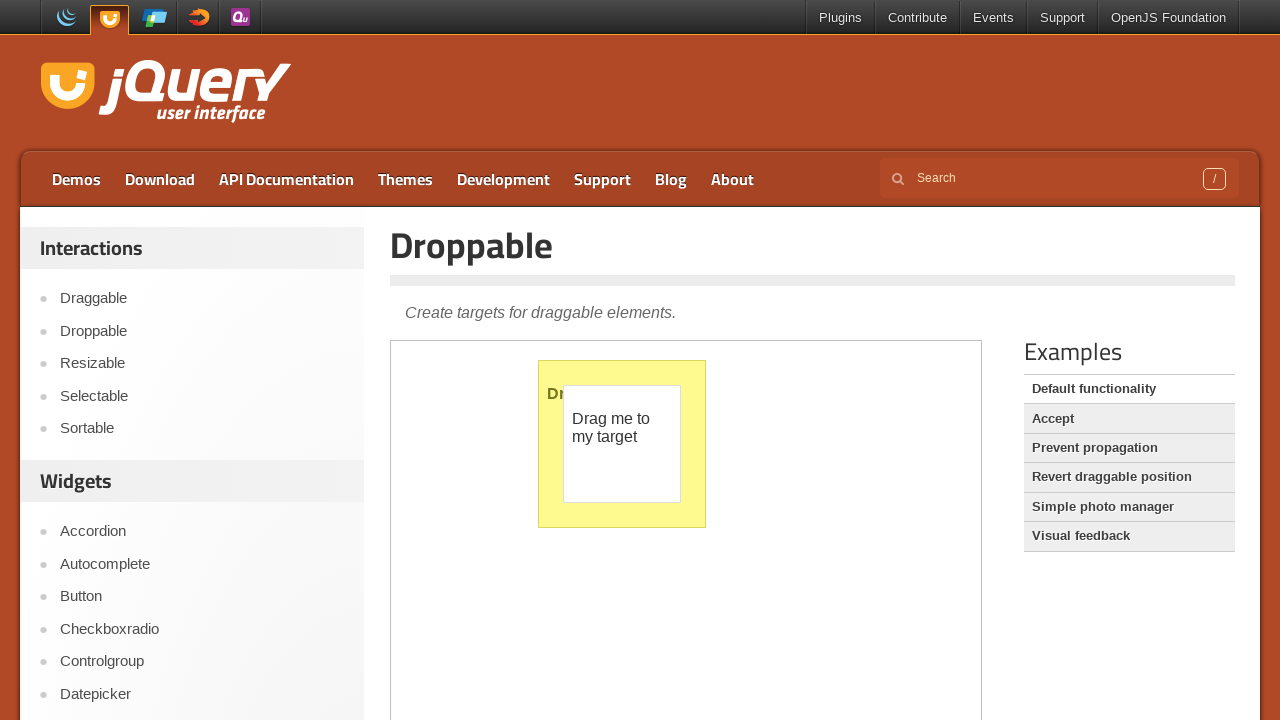

Waited for drag and drop animation to complete
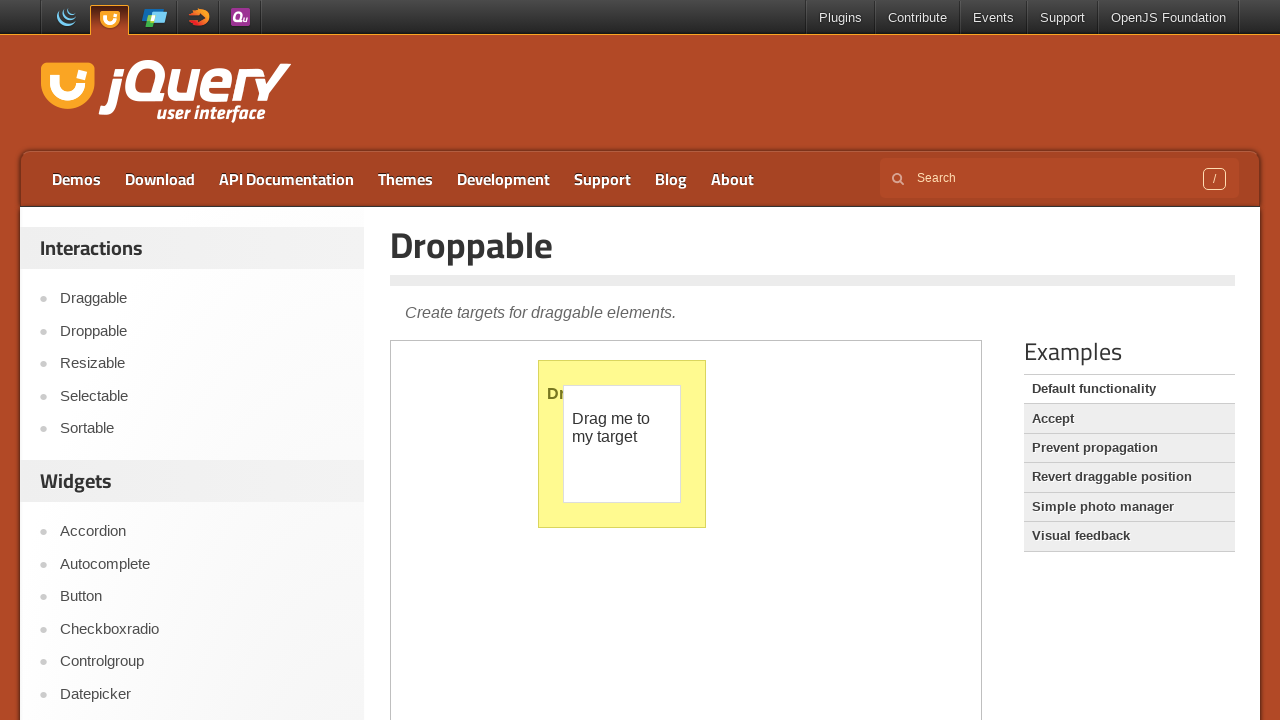

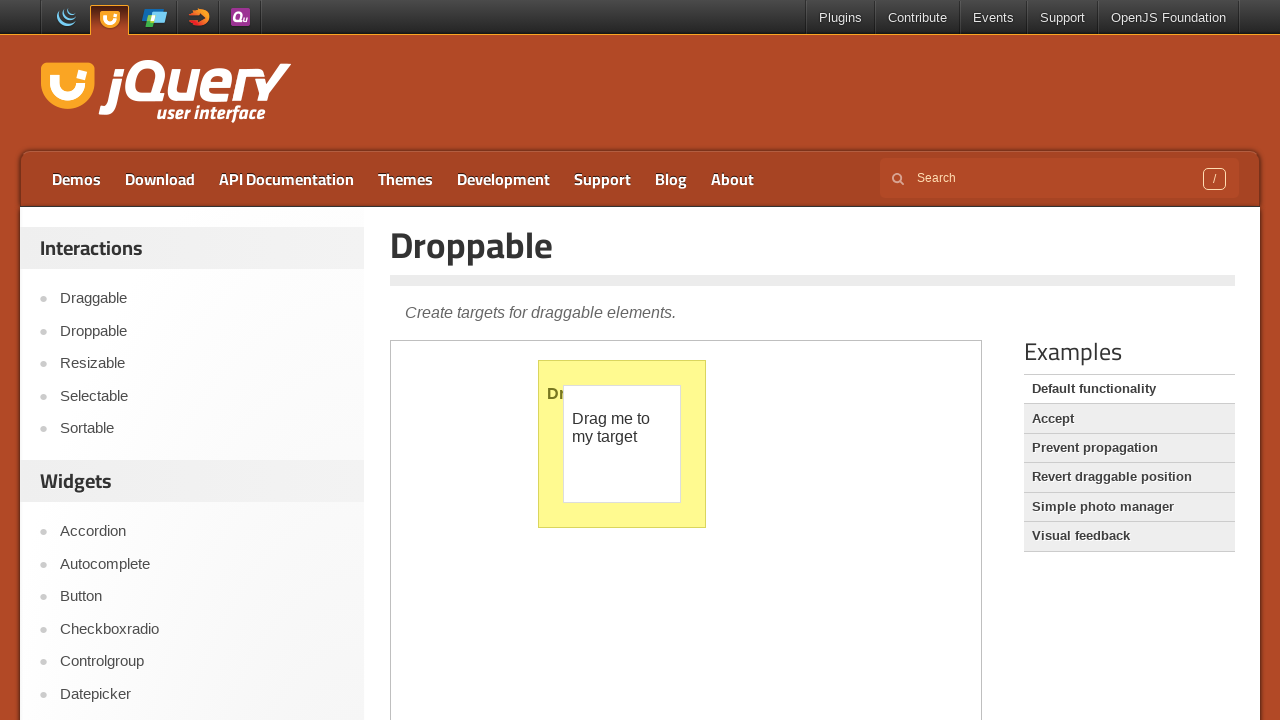